Tests opening multiple footer links in new tabs and navigating through them to verify they load correctly

Starting URL: https://rahulshettyacademy.com/AutomationPractice/

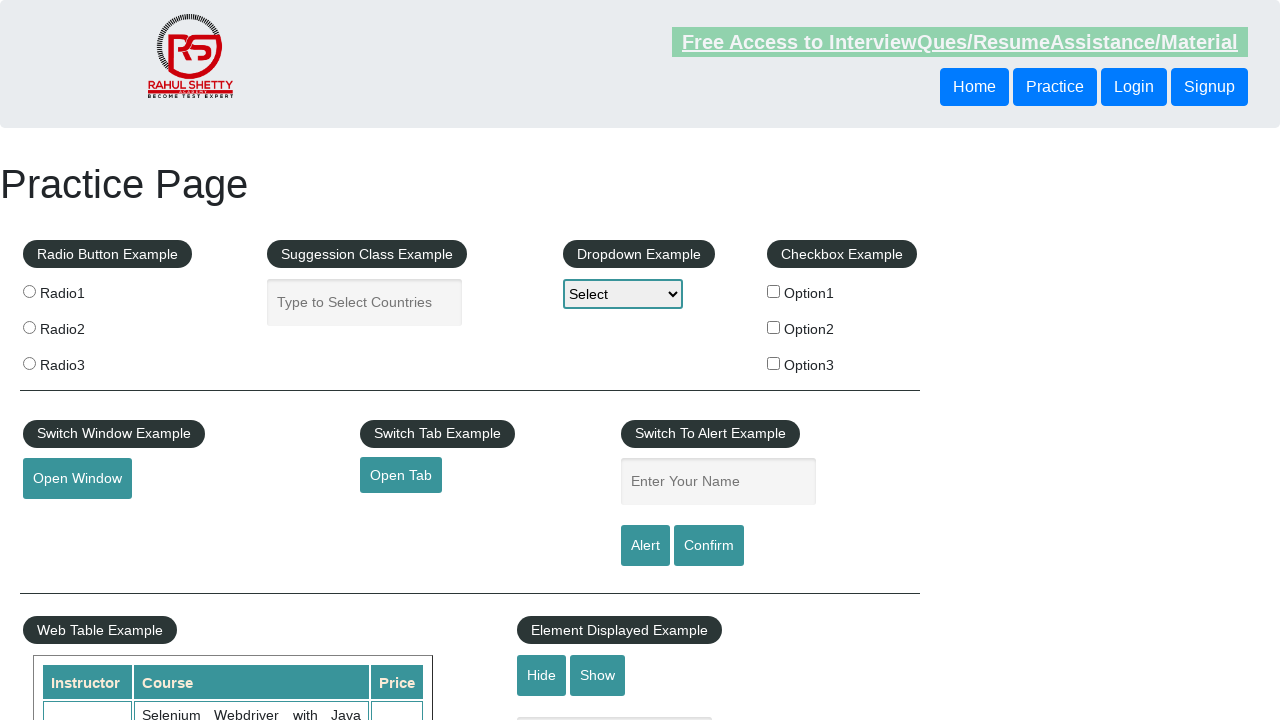

Retrieved all links on the page - found 27 total links
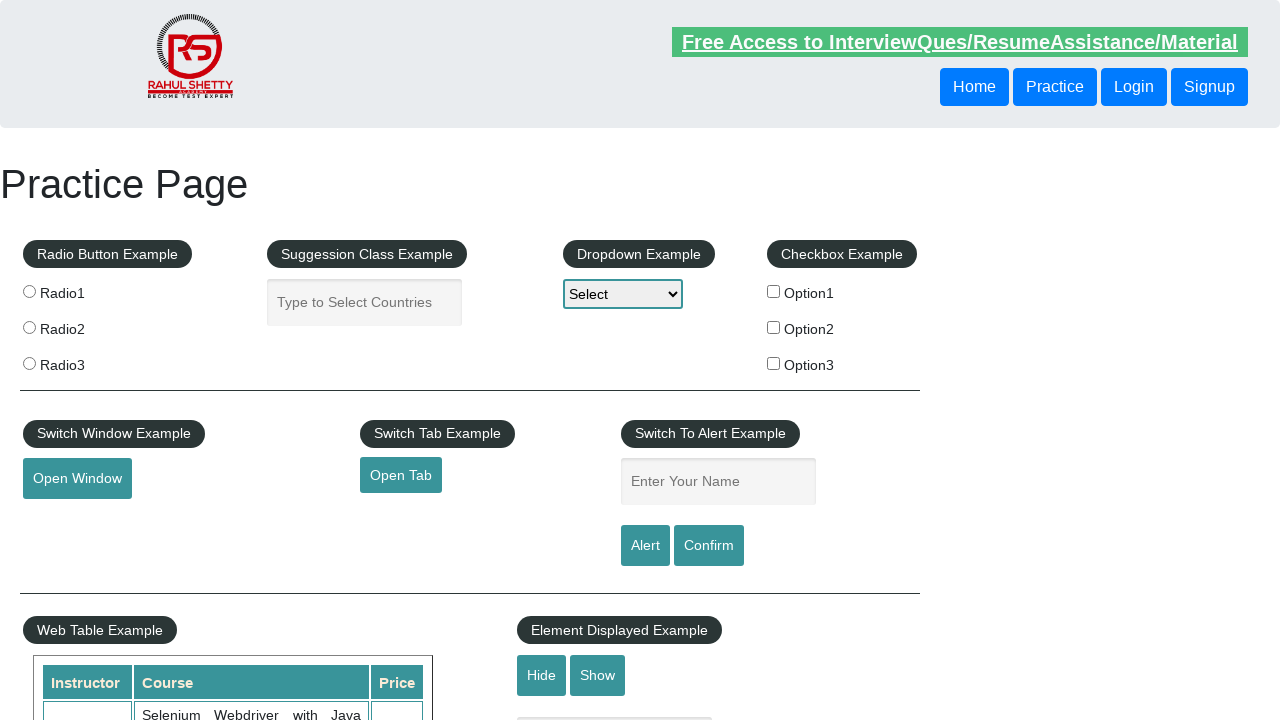

Retrieved all footer links - found 20 links in footer
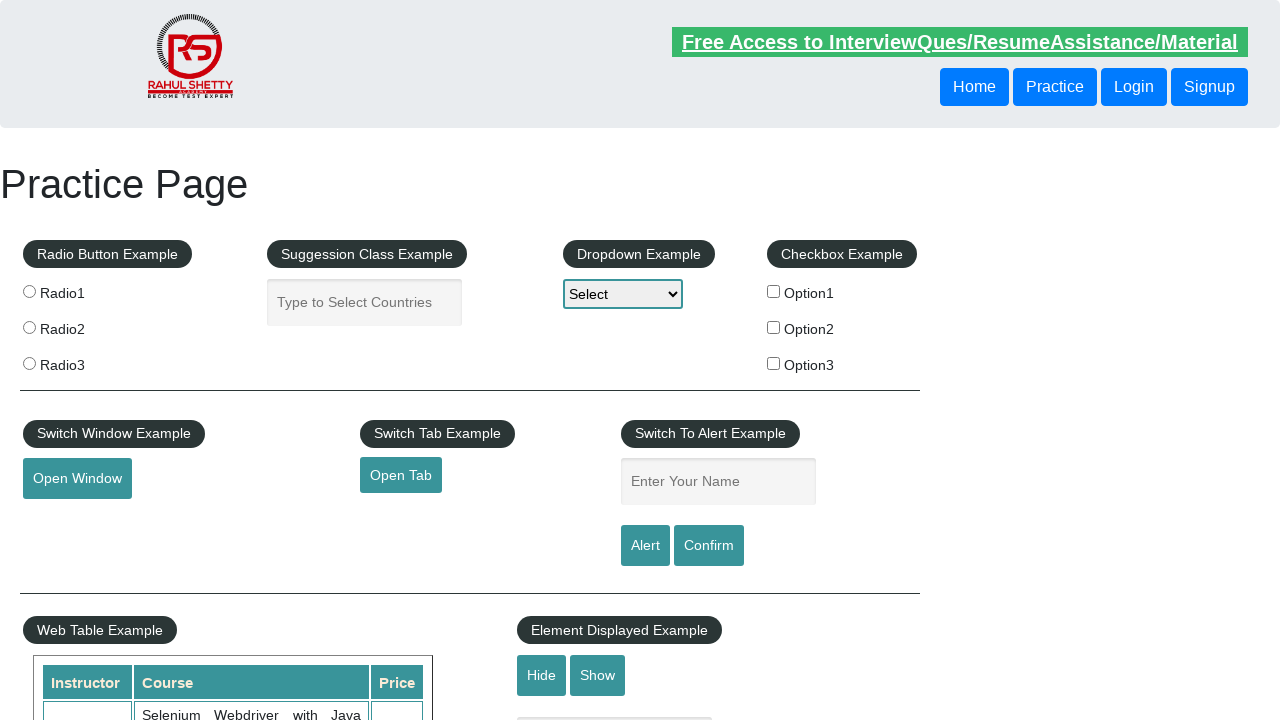

Retrieved first column footer links - found 5 links in first footer column
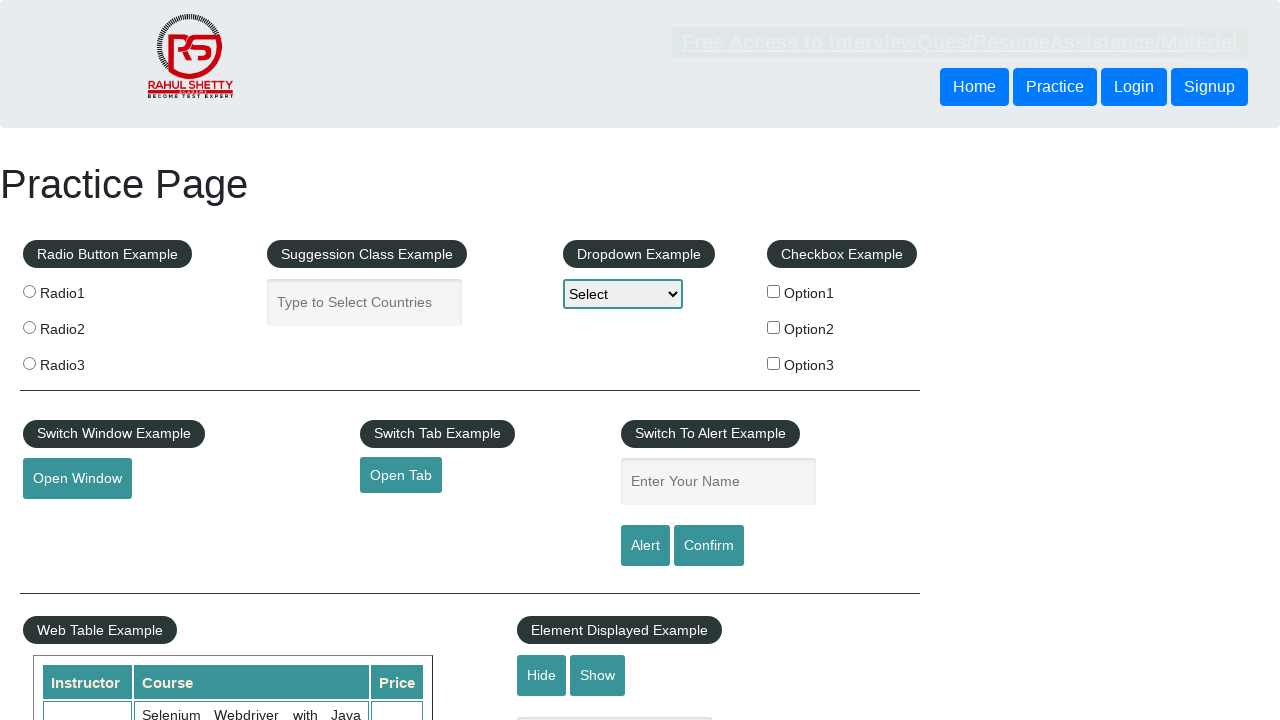

Located footer link #1 in first column
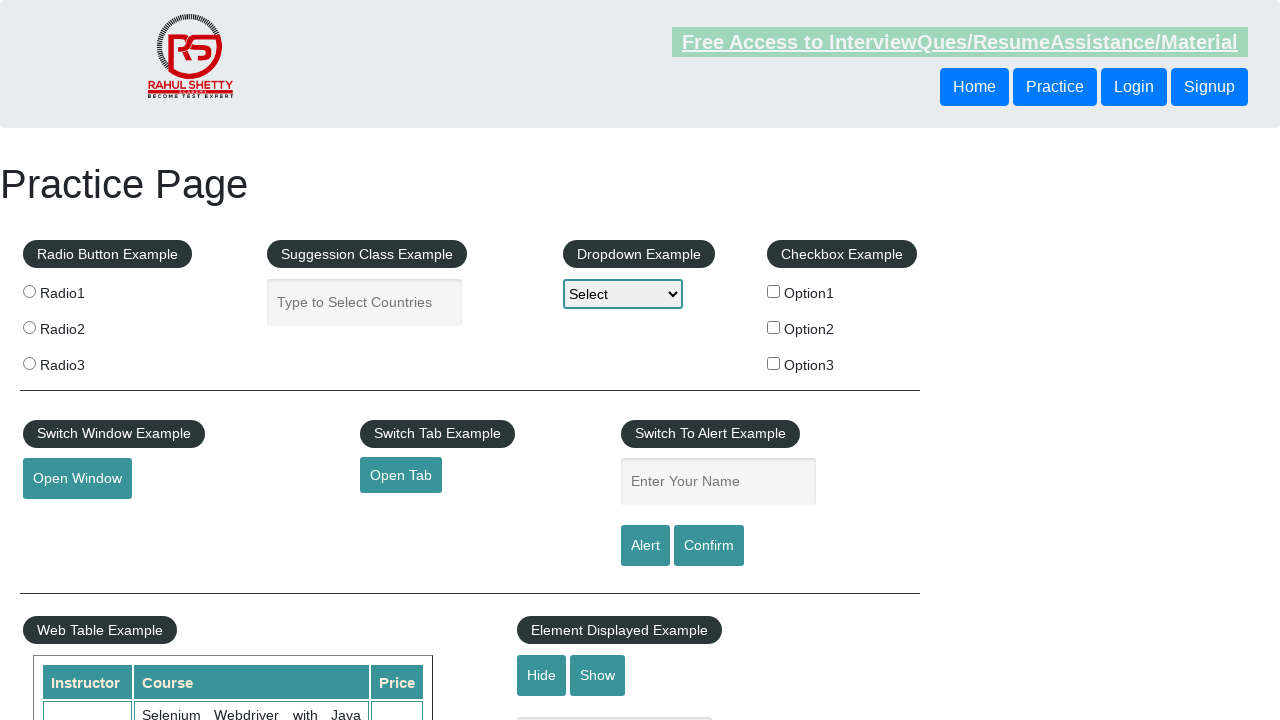

Opened footer link #1 in new tab using Ctrl+Click at (68, 520) on xpath=//div[@id='gf-BIG']//table//td[1]//a >> nth=1
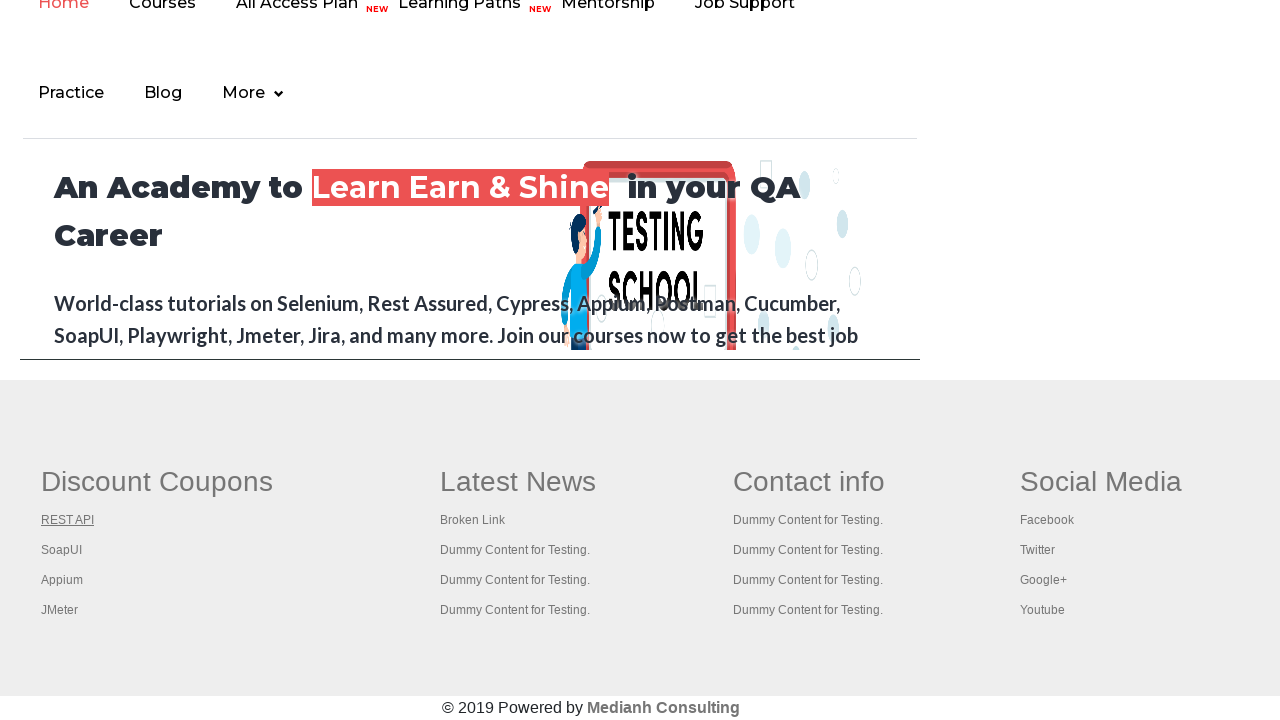

New tab loaded successfully - Title: REST API Tutorial
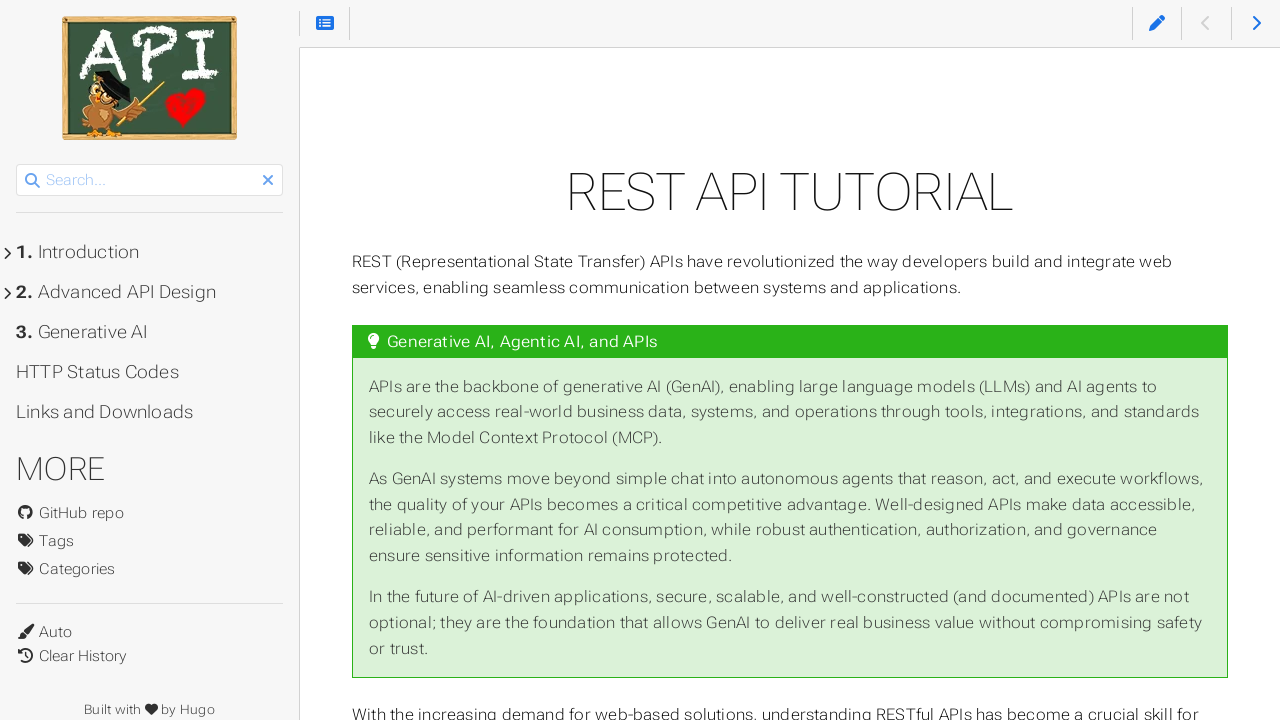

Closed new tab for footer link #1
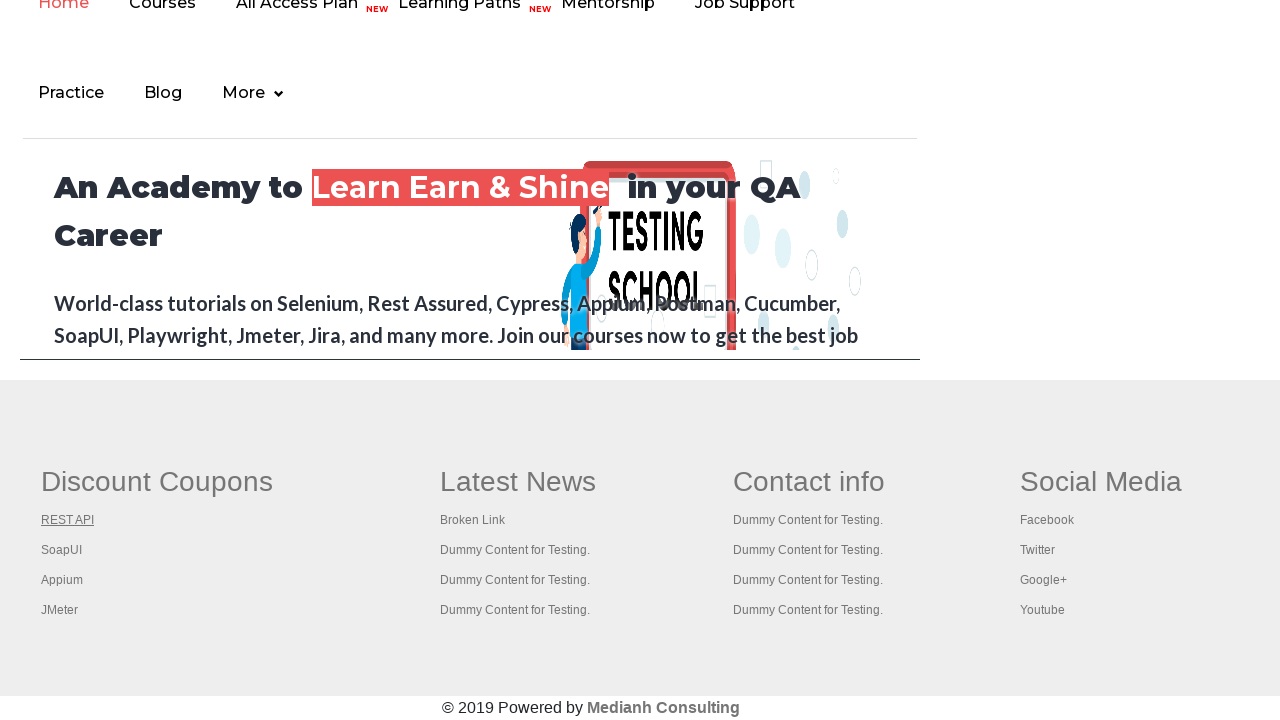

Located footer link #2 in first column
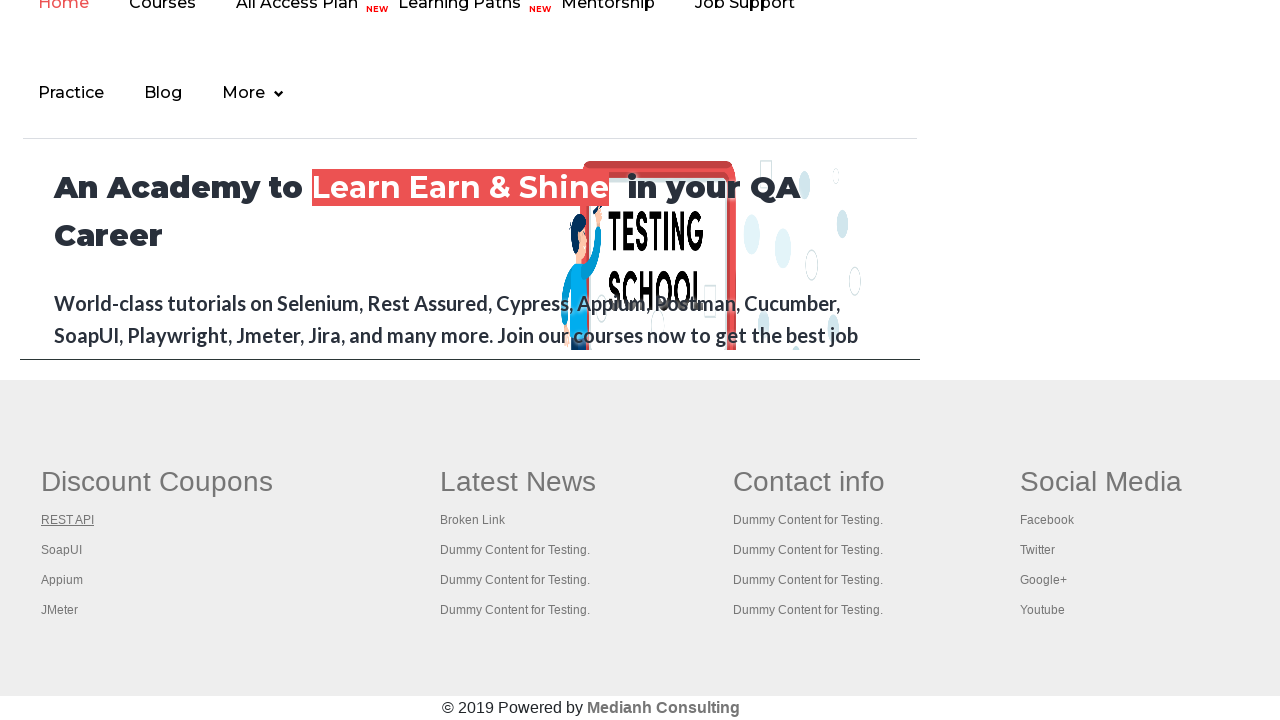

Opened footer link #2 in new tab using Ctrl+Click at (62, 550) on xpath=//div[@id='gf-BIG']//table//td[1]//a >> nth=2
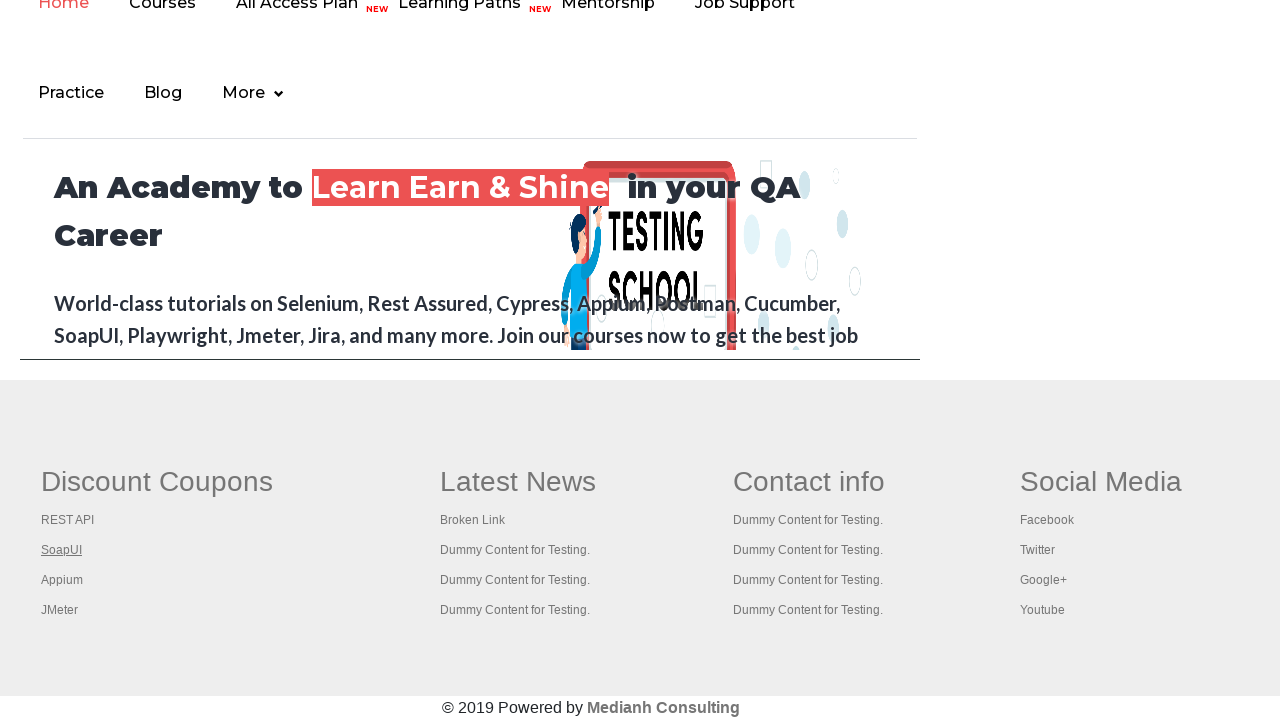

New tab loaded successfully - Title: The World’s Most Popular API Testing Tool | SoapUI
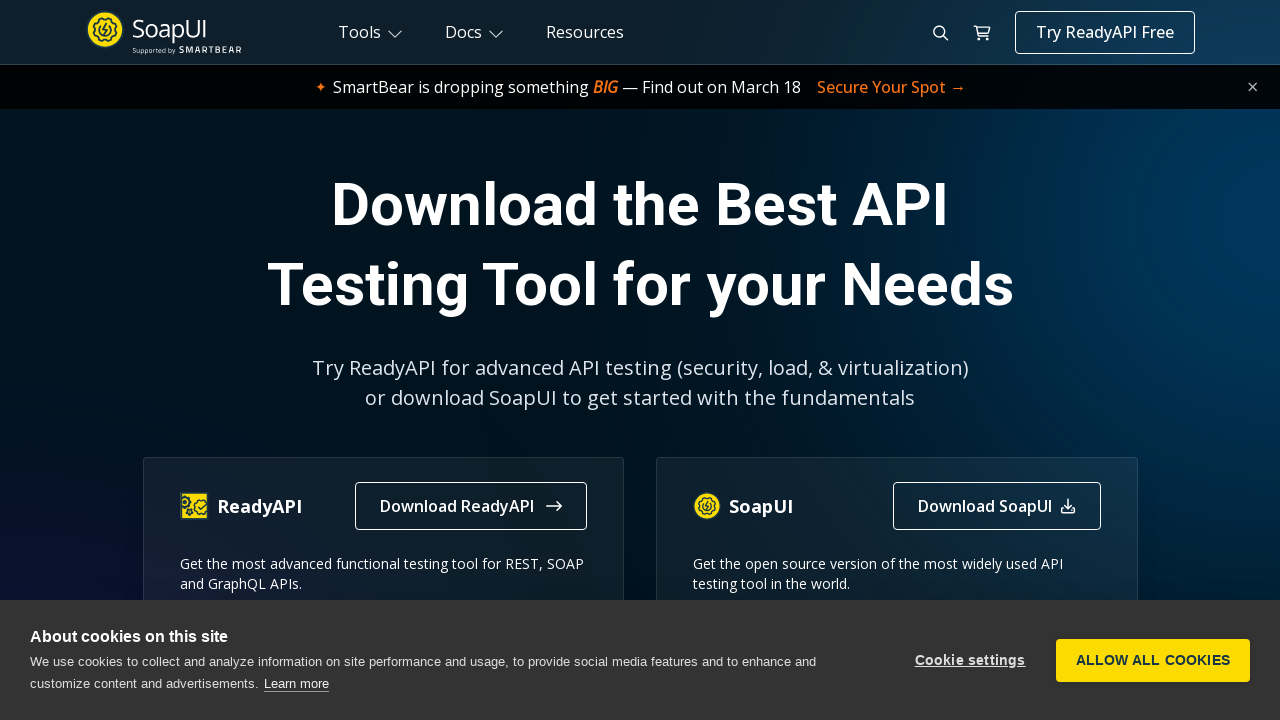

Closed new tab for footer link #2
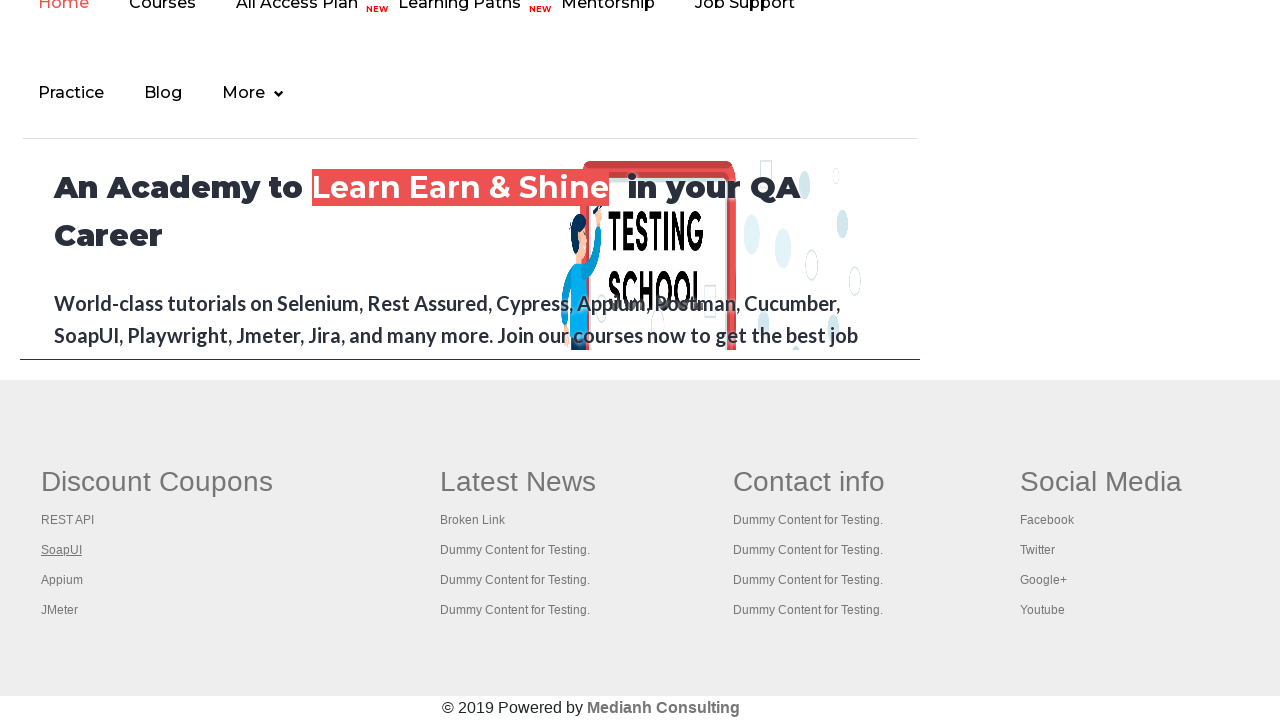

Located footer link #3 in first column
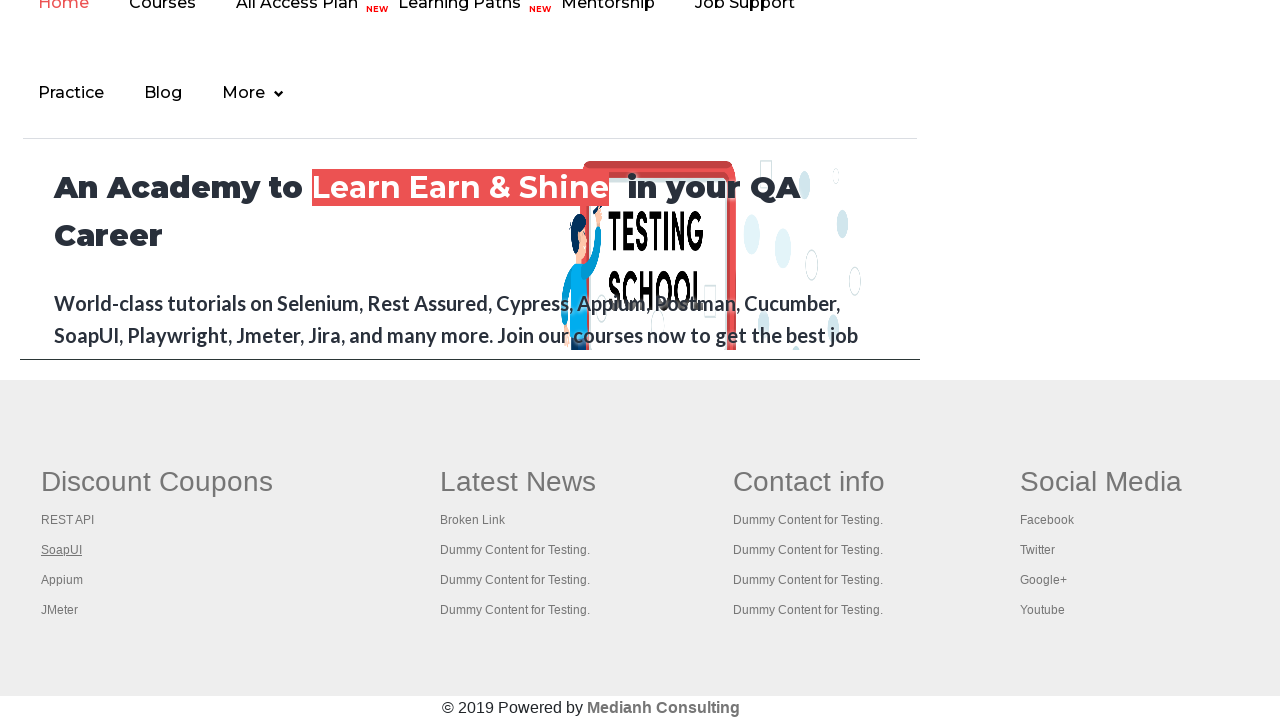

Opened footer link #3 in new tab using Ctrl+Click at (62, 580) on xpath=//div[@id='gf-BIG']//table//td[1]//a >> nth=3
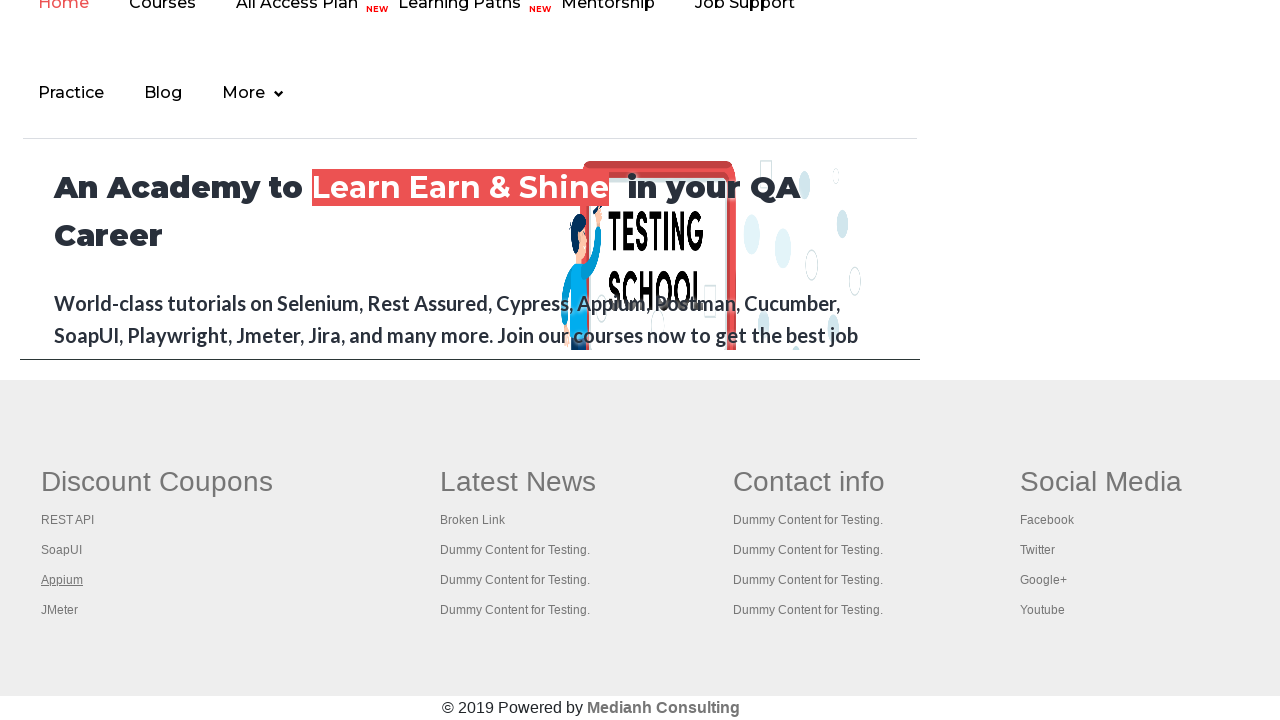

New tab loaded successfully - Title: 
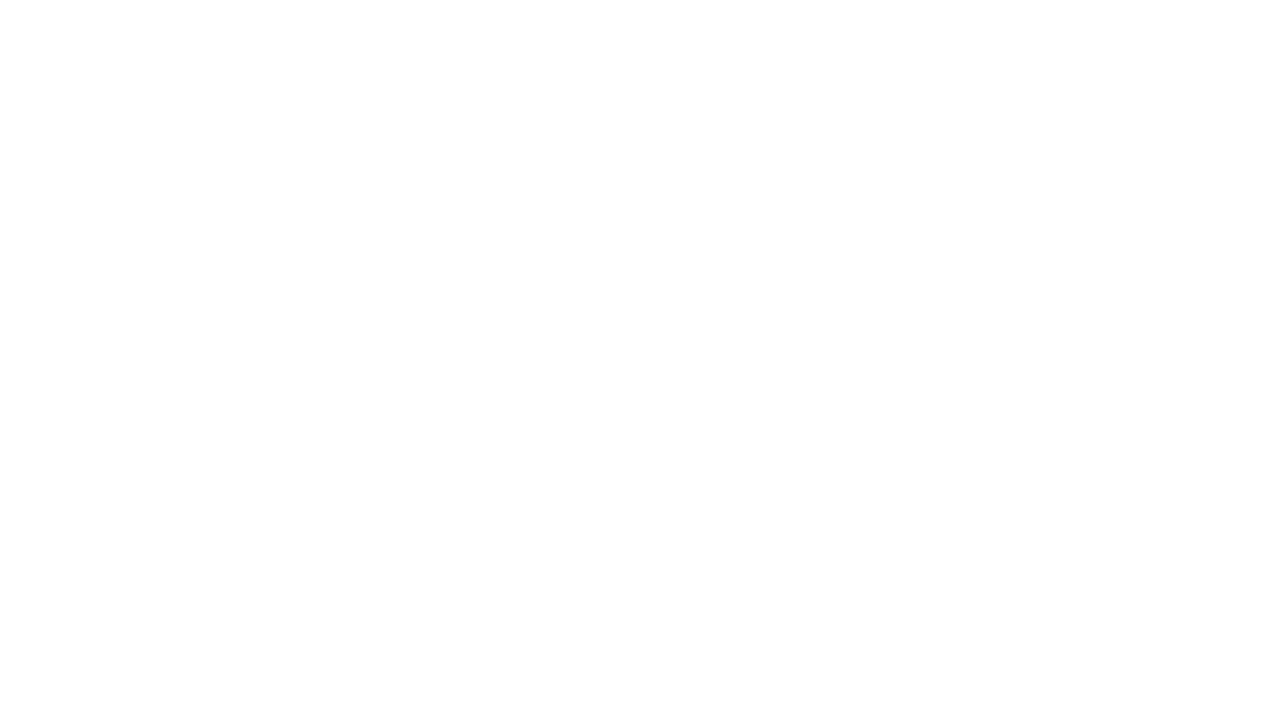

Closed new tab for footer link #3
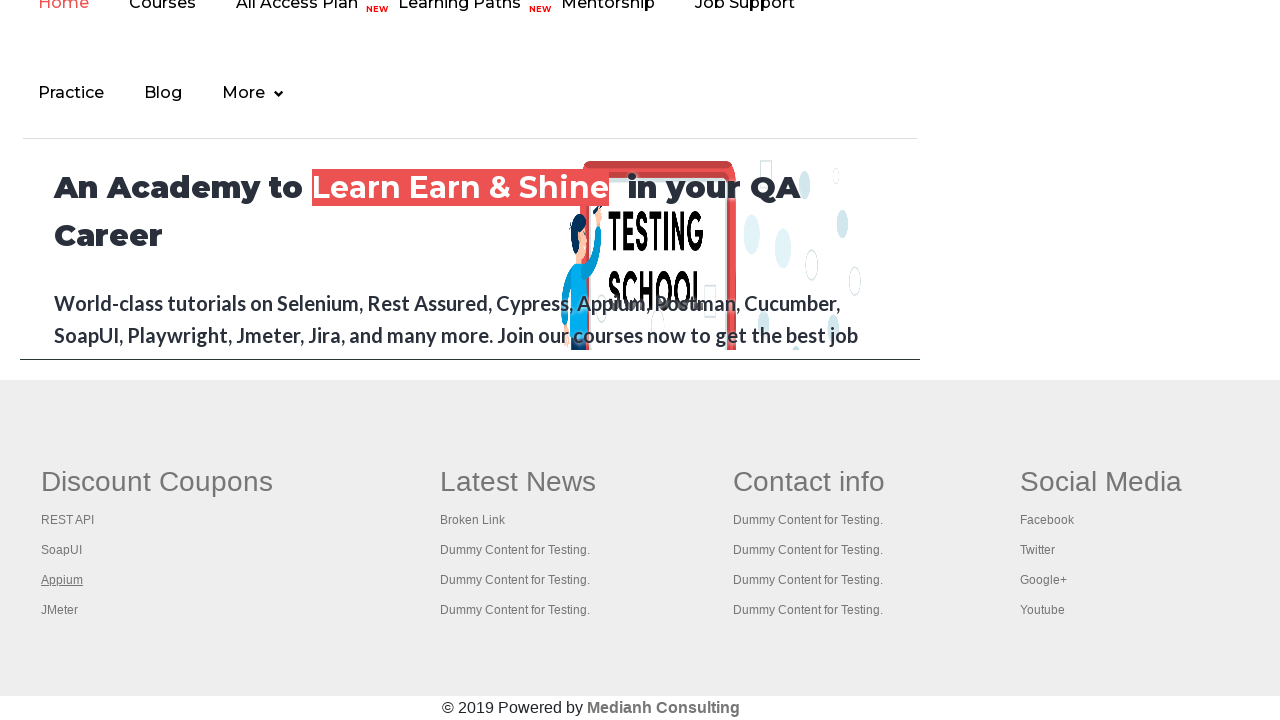

Located footer link #4 in first column
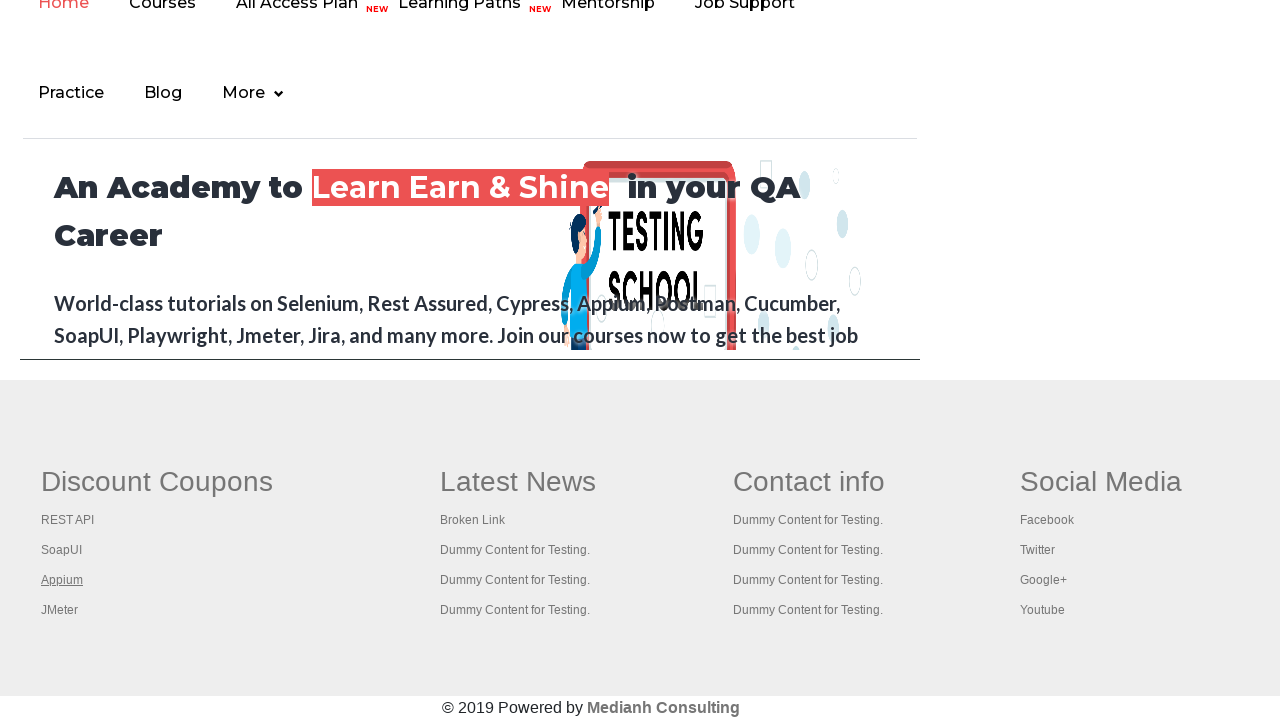

Opened footer link #4 in new tab using Ctrl+Click at (60, 610) on xpath=//div[@id='gf-BIG']//table//td[1]//a >> nth=4
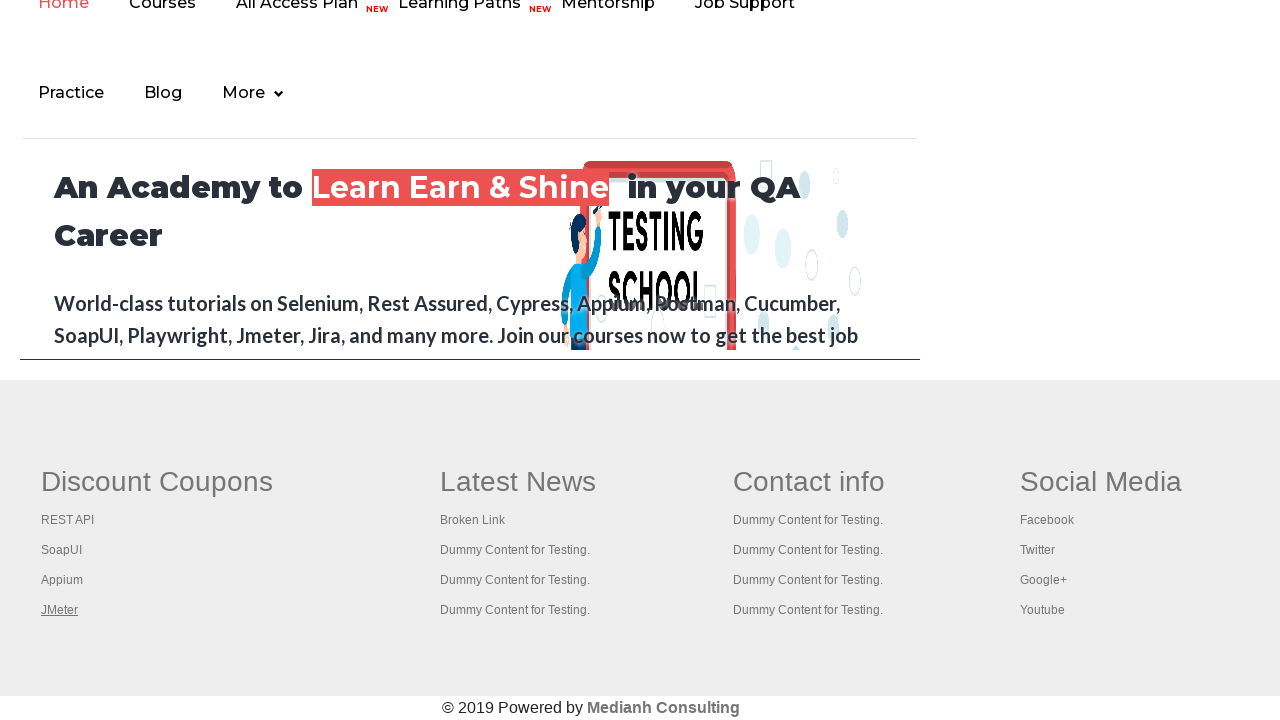

New tab loaded successfully - Title: Apache JMeter - Apache JMeter™
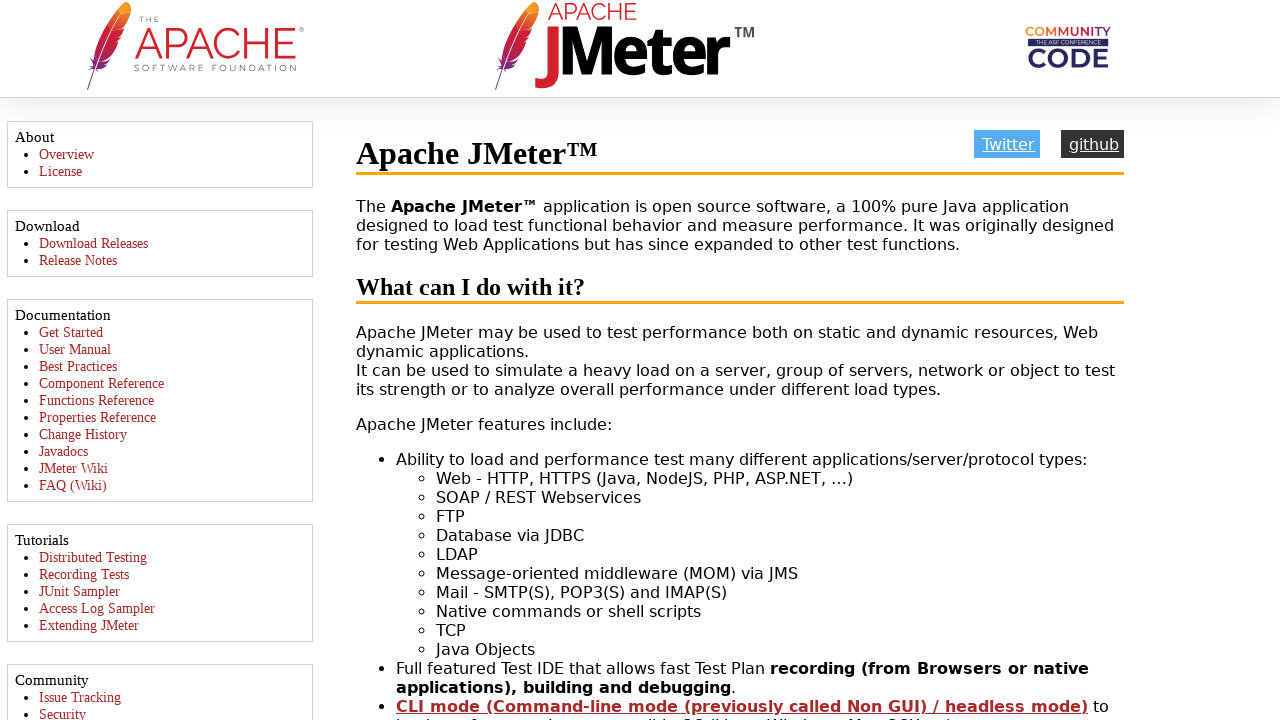

Closed new tab for footer link #4
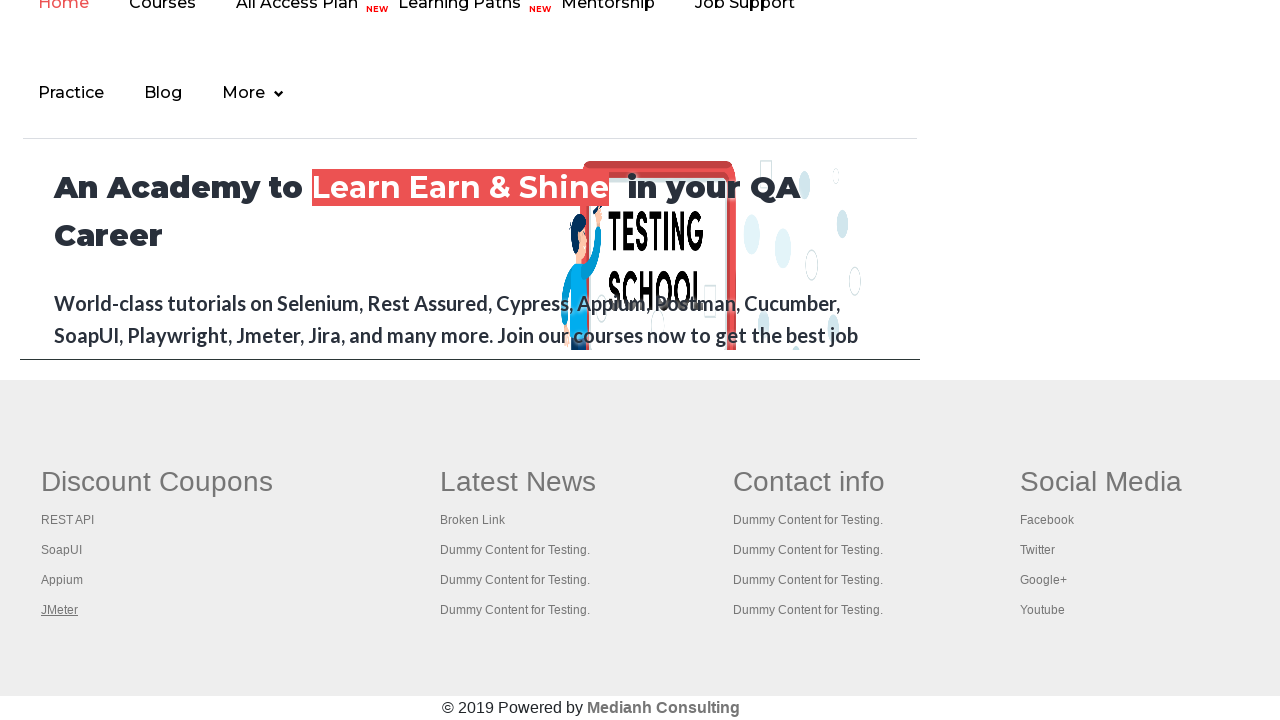

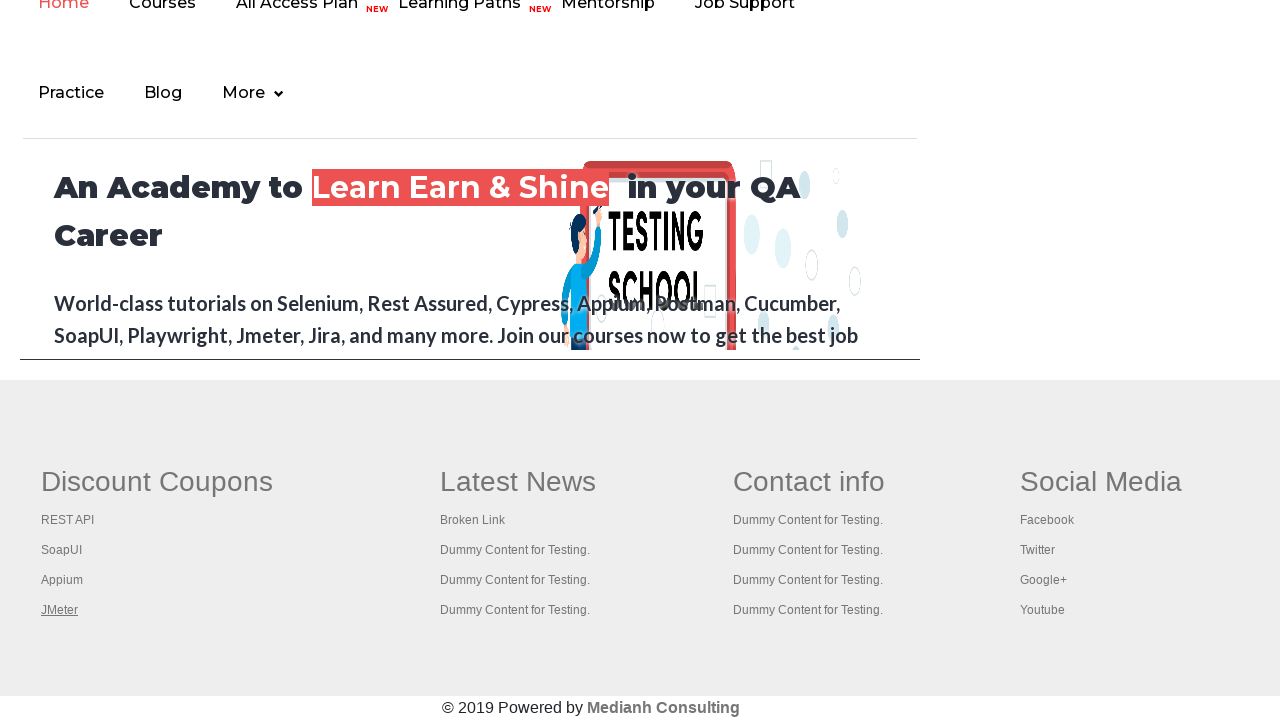